Tests navigation to the 200 status code page by clicking the corresponding link and verifying the page loads

Starting URL: https://the-internet.herokuapp.com/status_codes

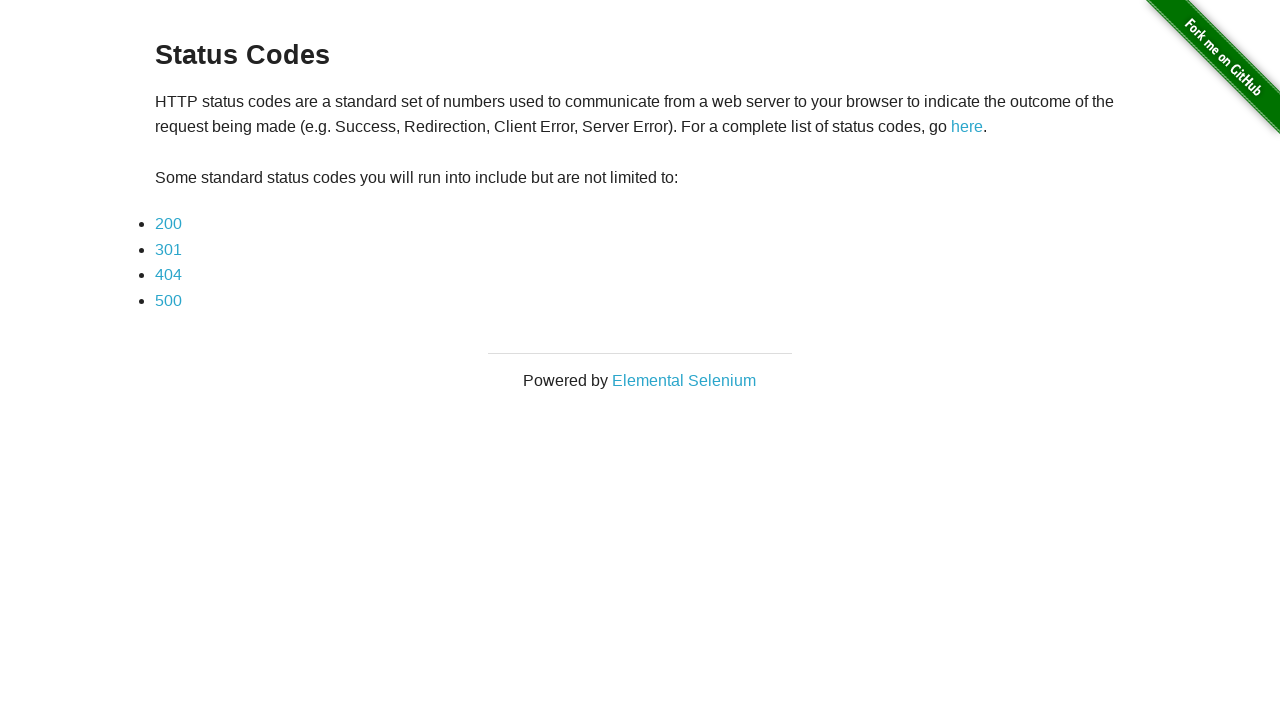

Clicked on the 200 status code link at (168, 224) on a[href='status_codes/200']
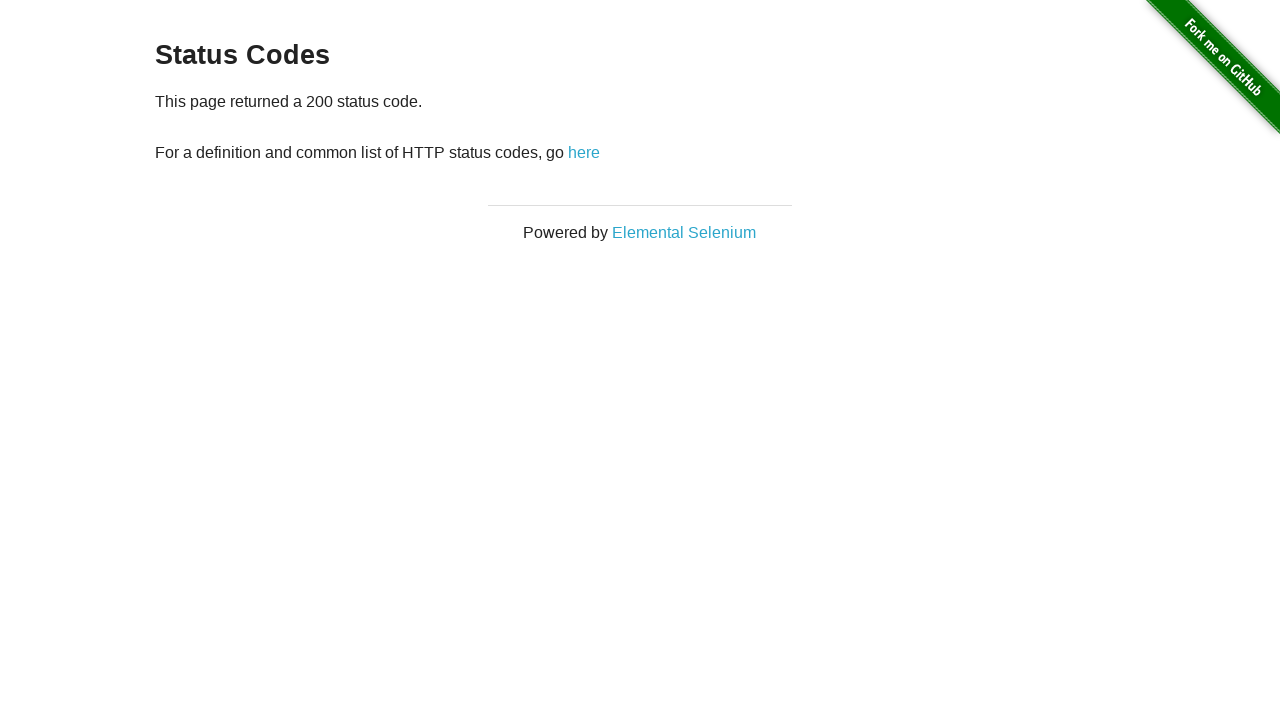

Navigated to the 200 status code page
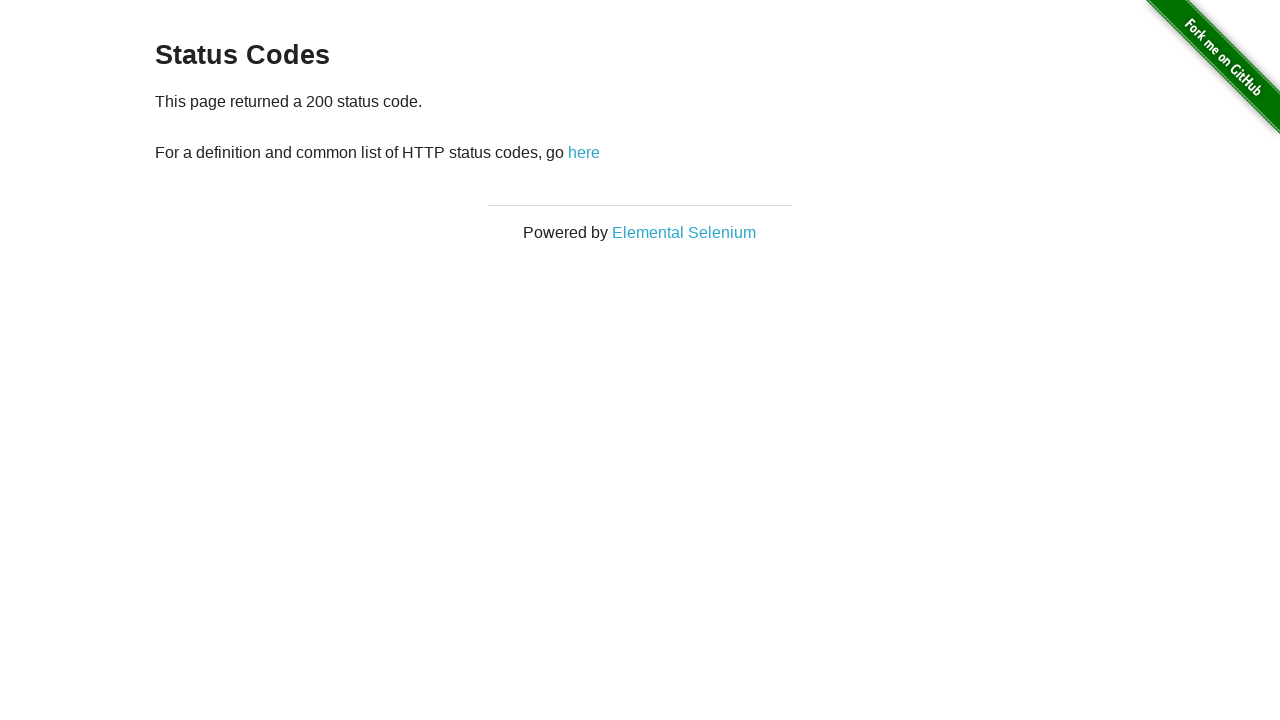

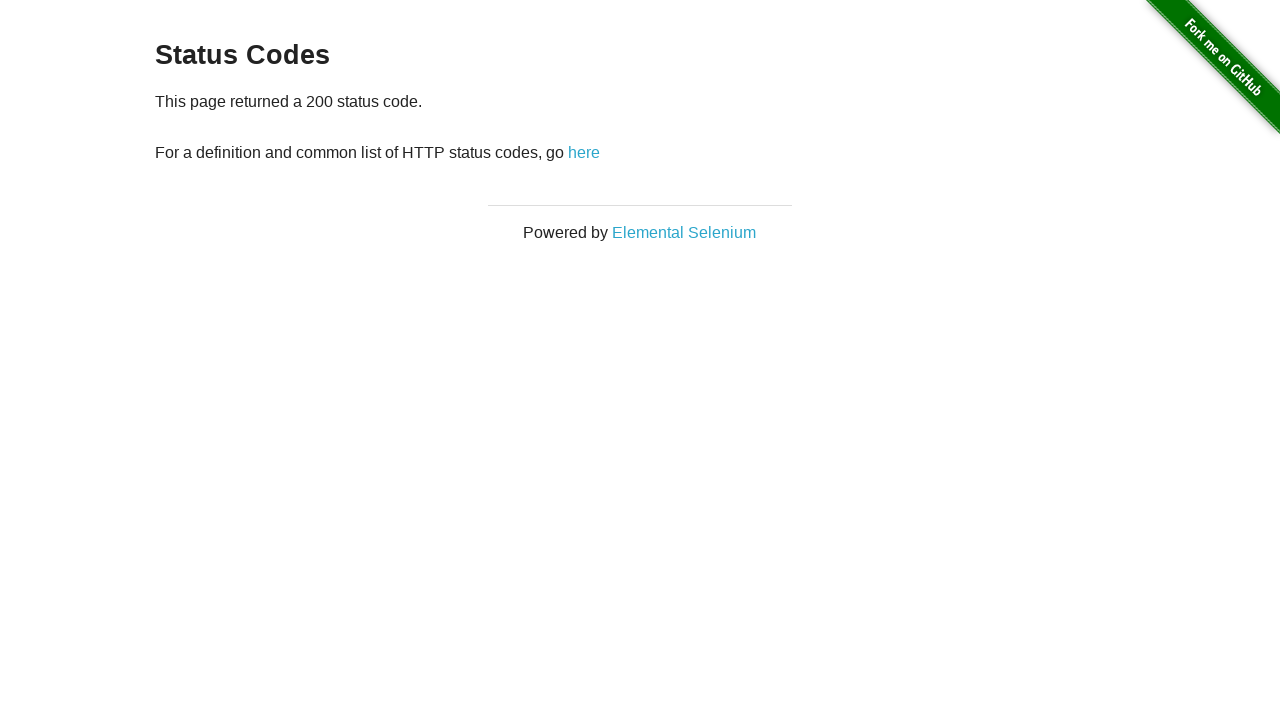